Tests sortable functionality on jQuery UI demo page by dragging and reordering list items

Starting URL: http://jqueryui.com/

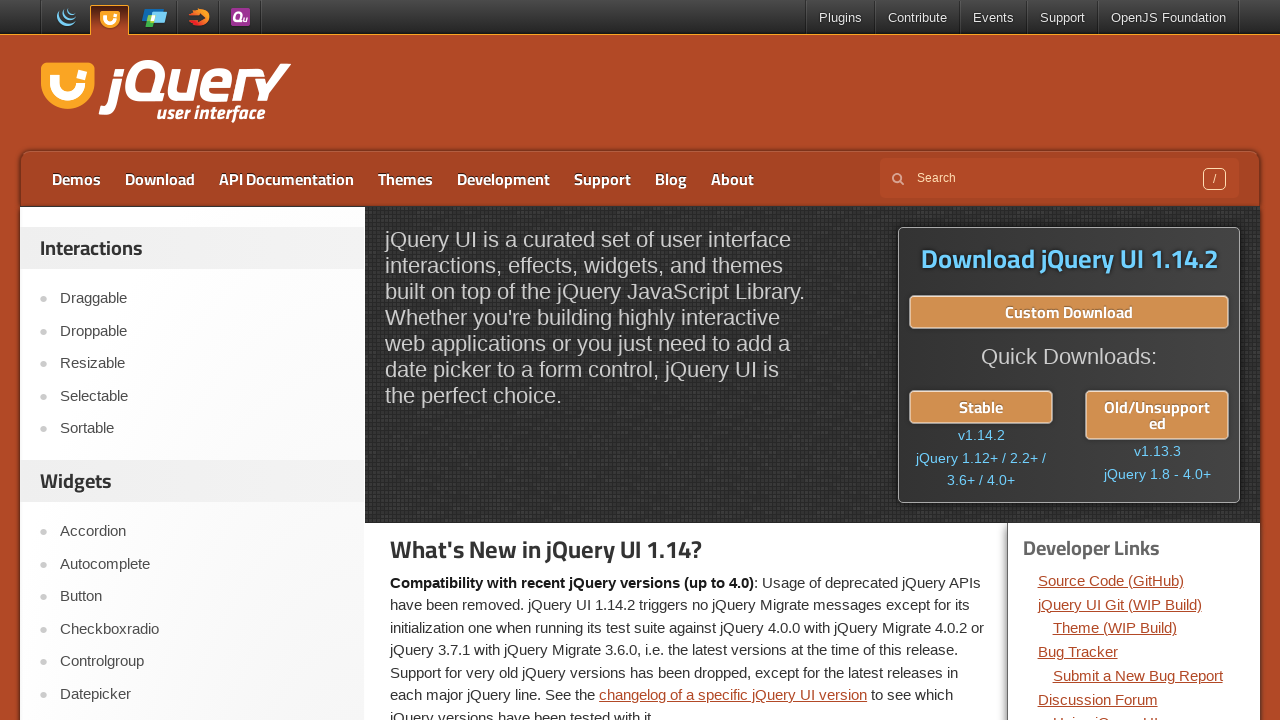

Clicked on the Sortable link at (202, 429) on a:text('Sortable')
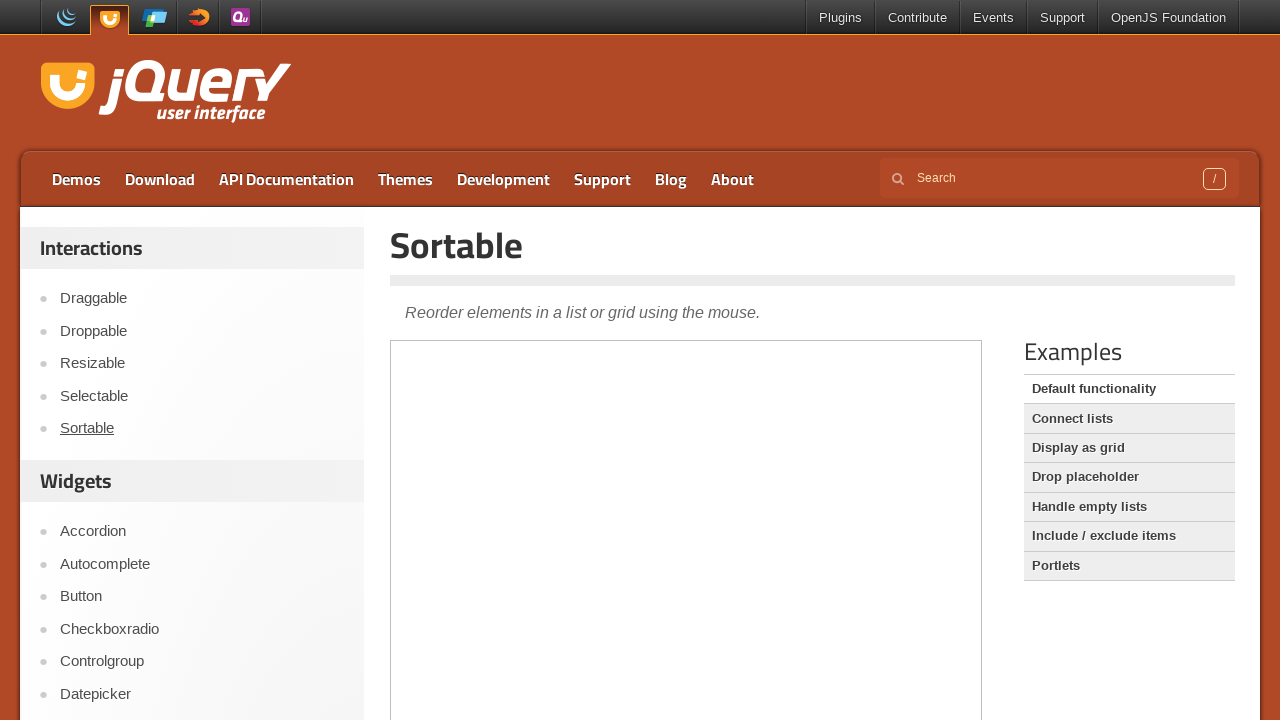

Located the demo iframe
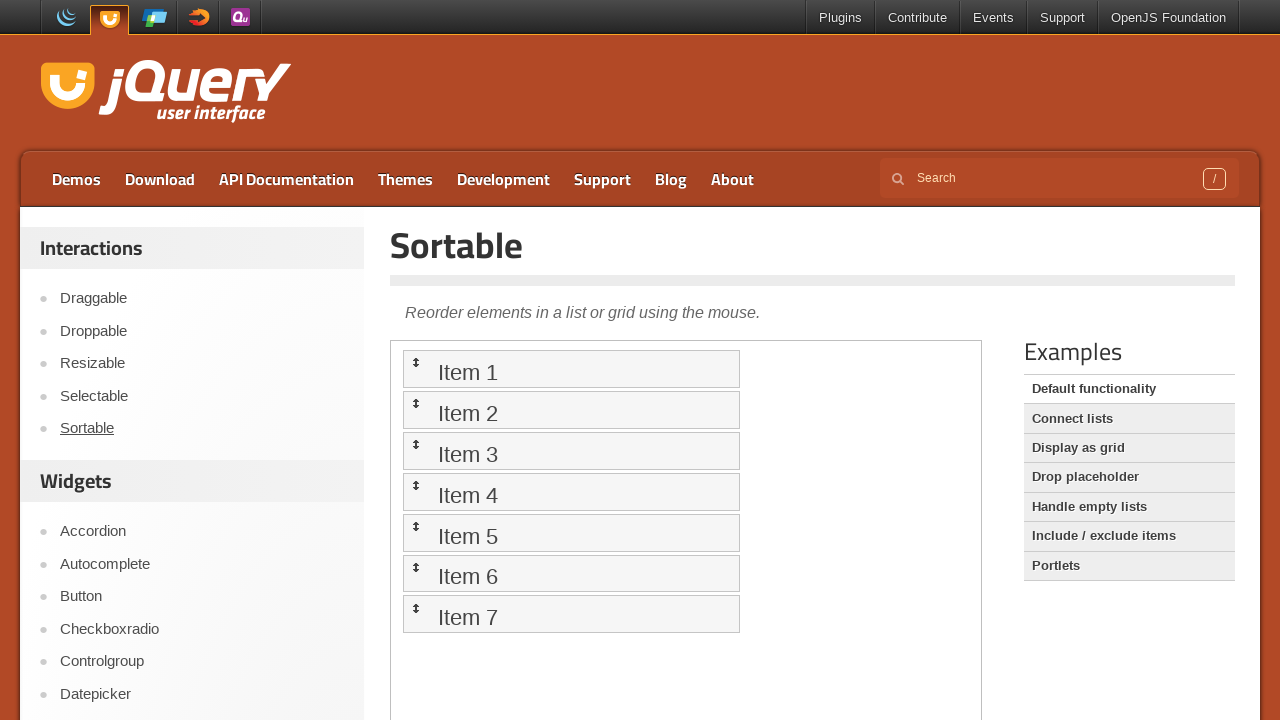

Located the first sortable list item
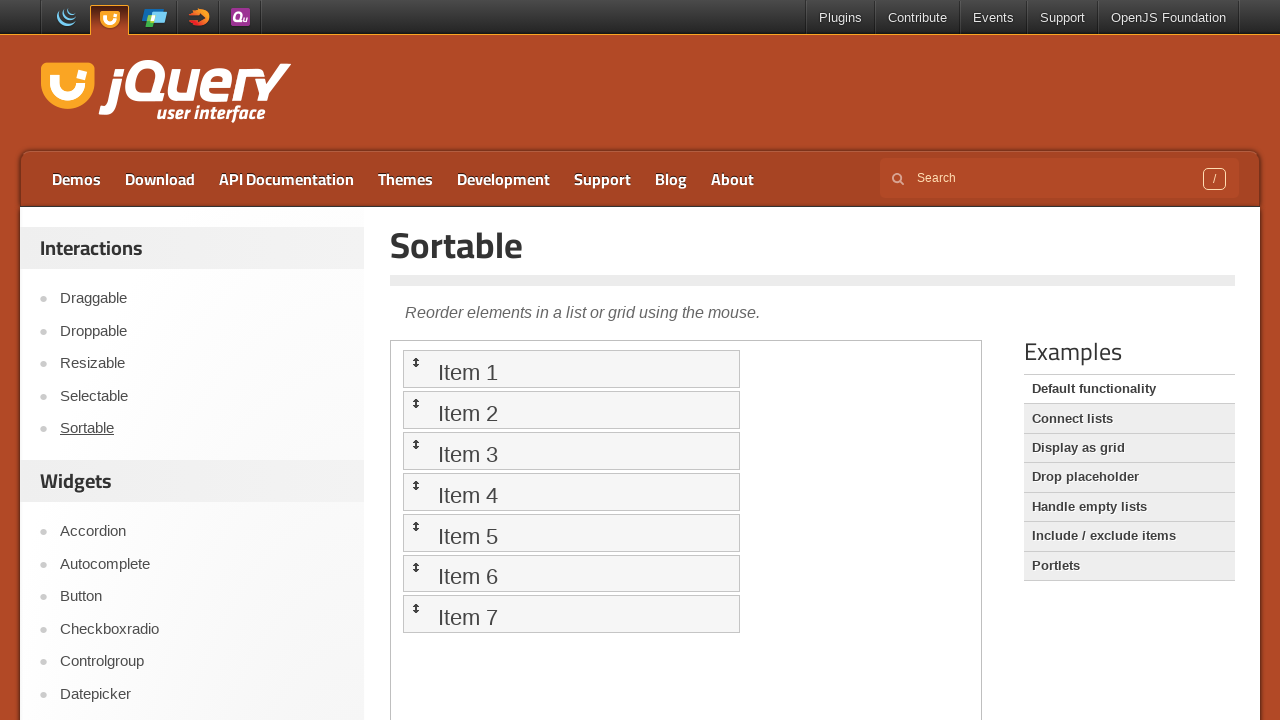

Located the fourth sortable list item
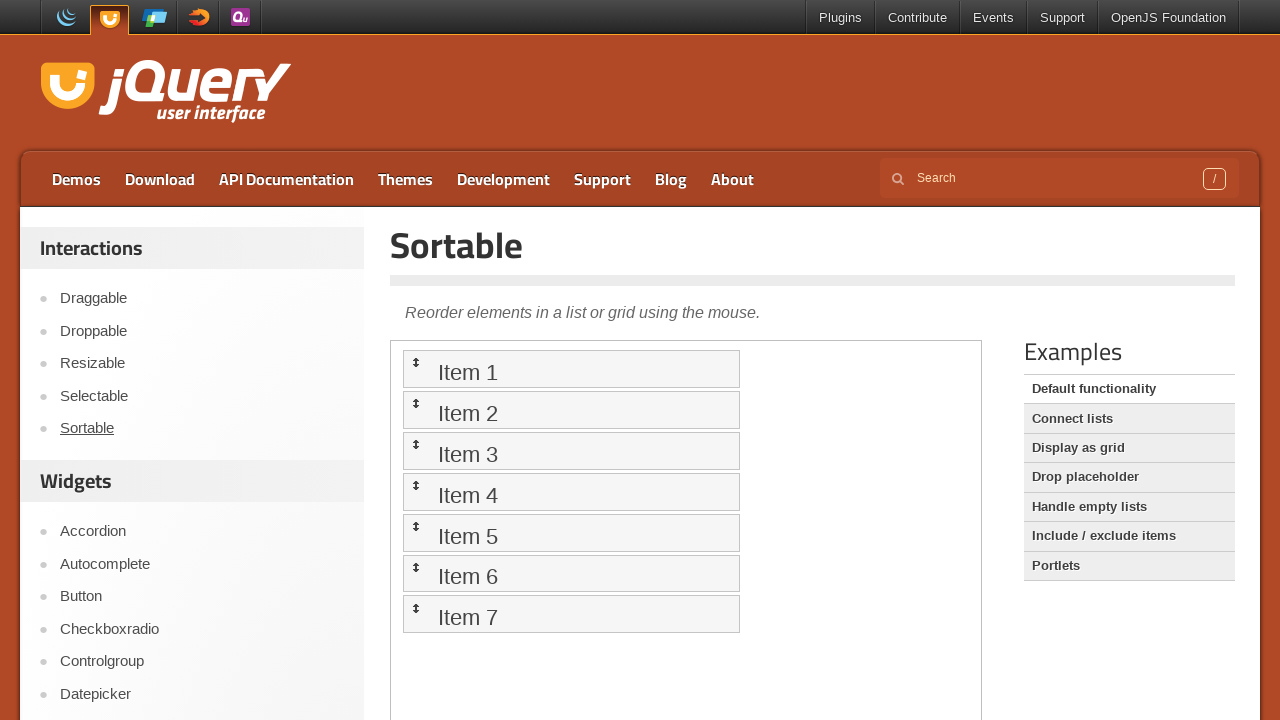

Dragged the first list item to the position of the fourth item at (571, 492)
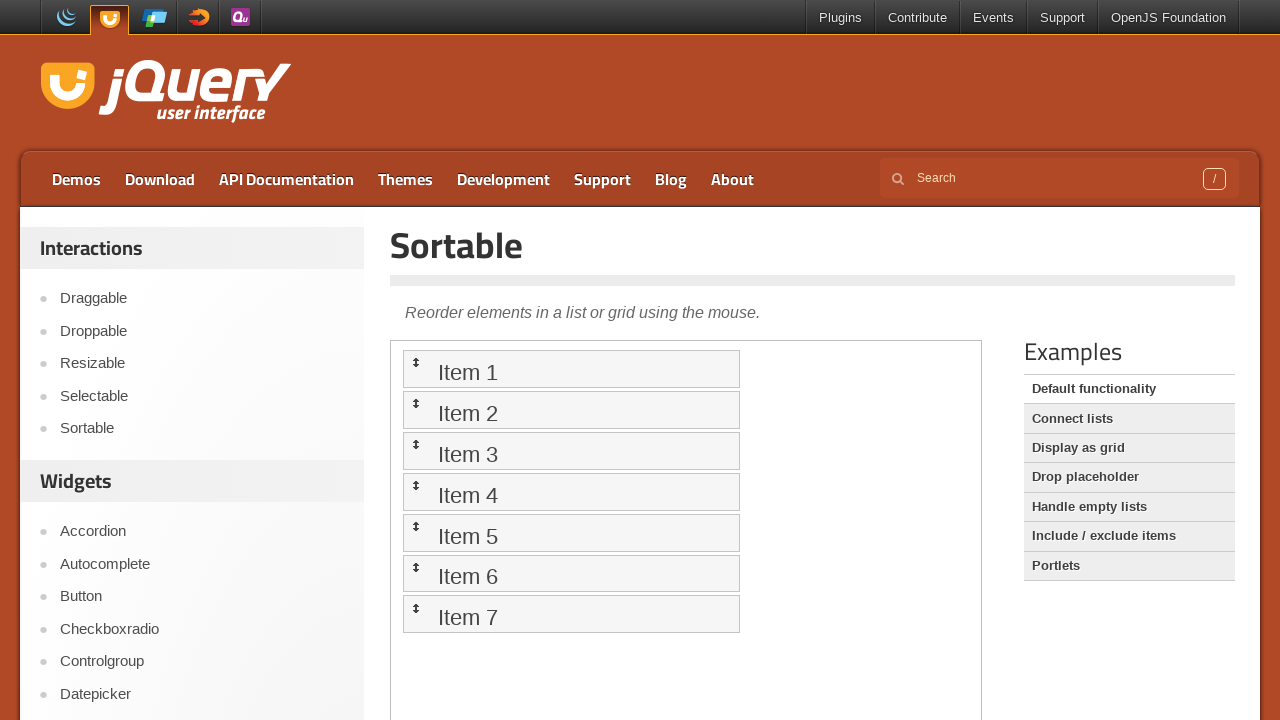

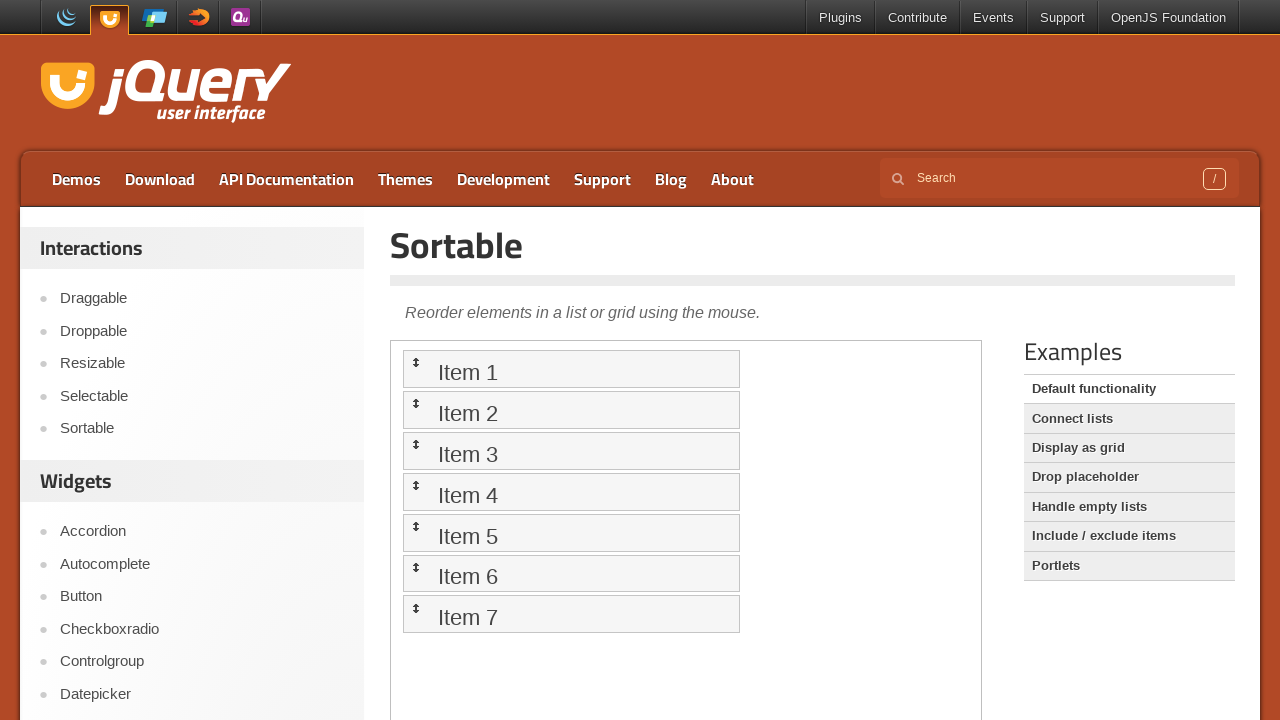